Tests the subscription functionality from the cart page by navigating to cart, scrolling to the footer subscription section, entering an email address, and verifying the success message.

Starting URL: https://automationexercise.com

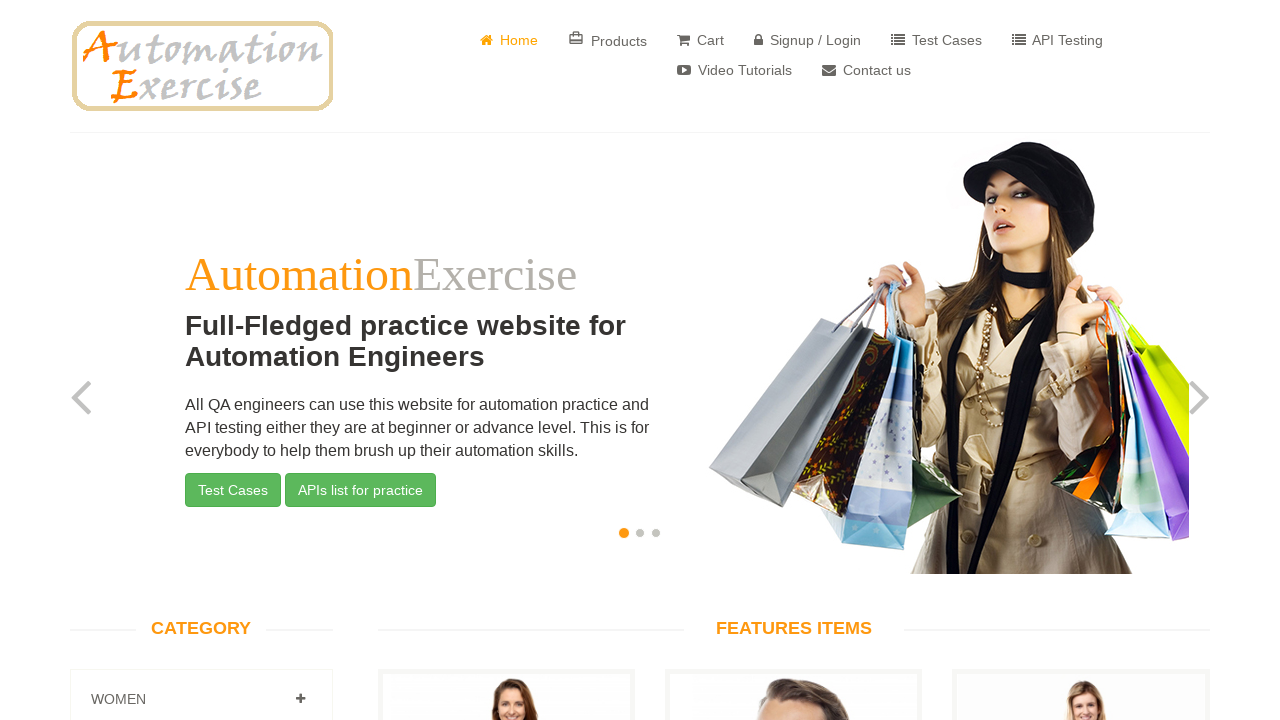

Verified home page is visible
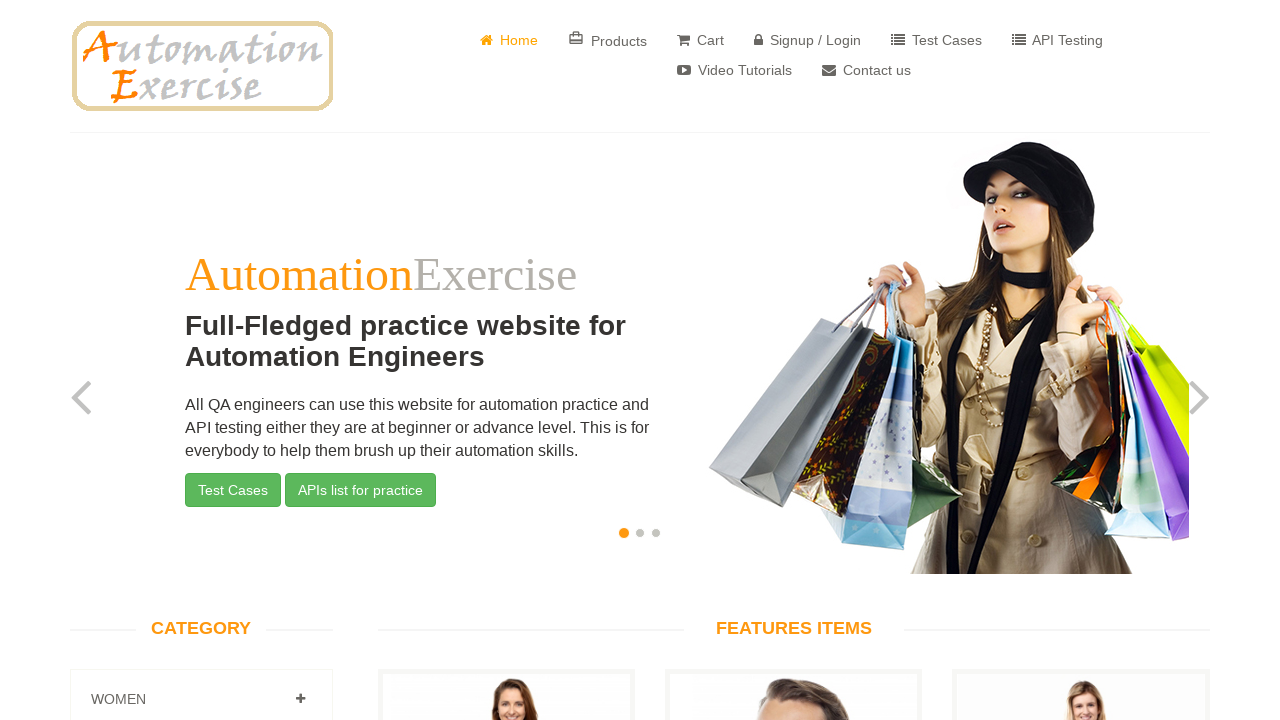

Clicked Cart button to navigate to cart page at (700, 40) on a[href='/view_cart']
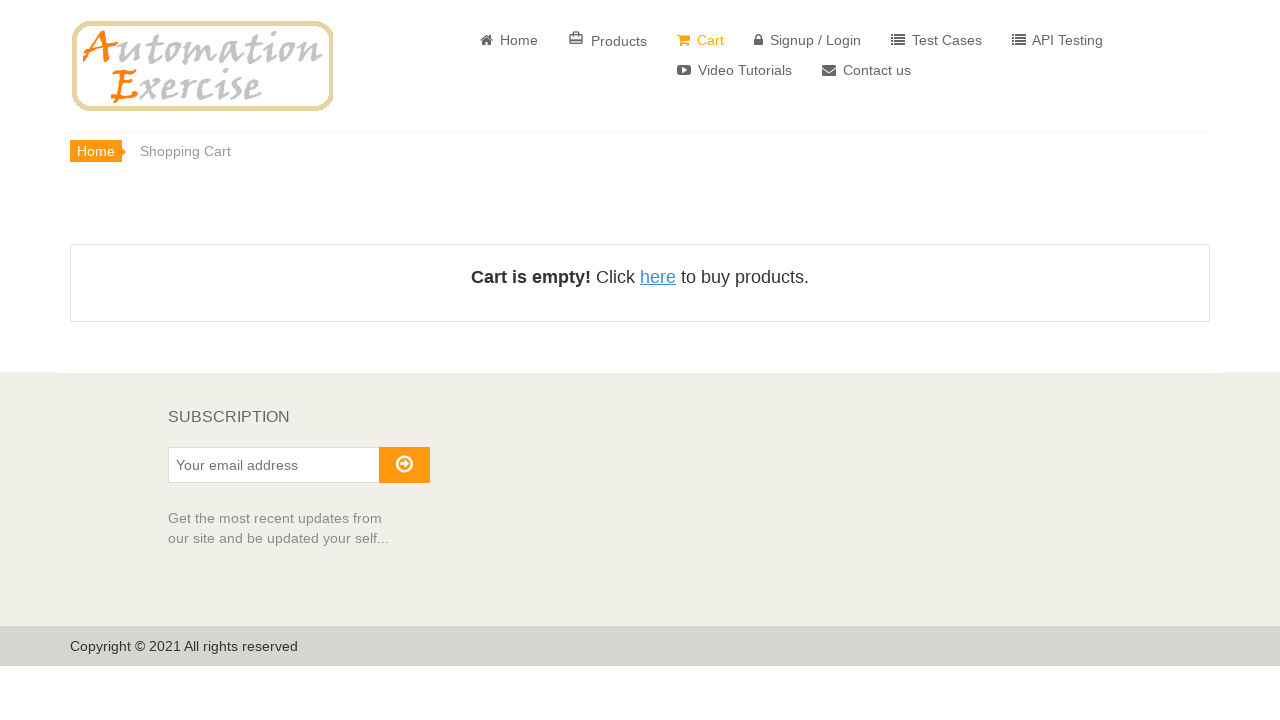

Scrolled to footer subscription section
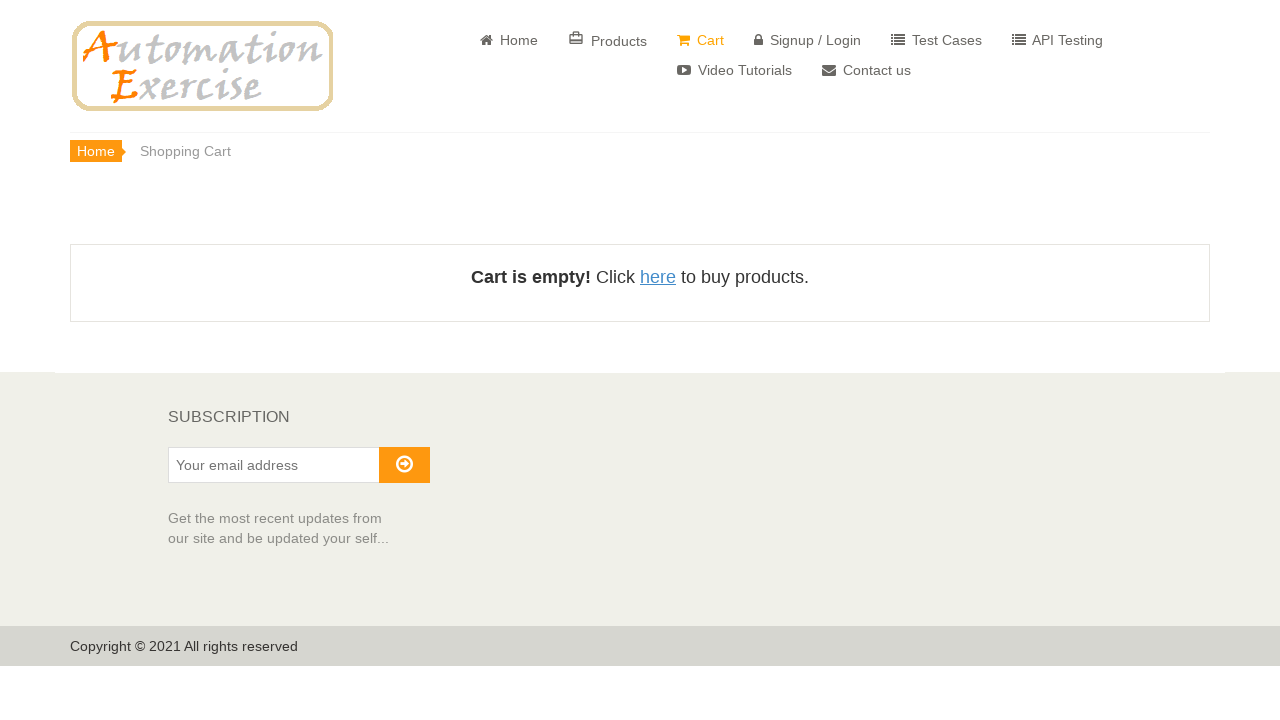

Verified SUBSCRIPTION text is visible
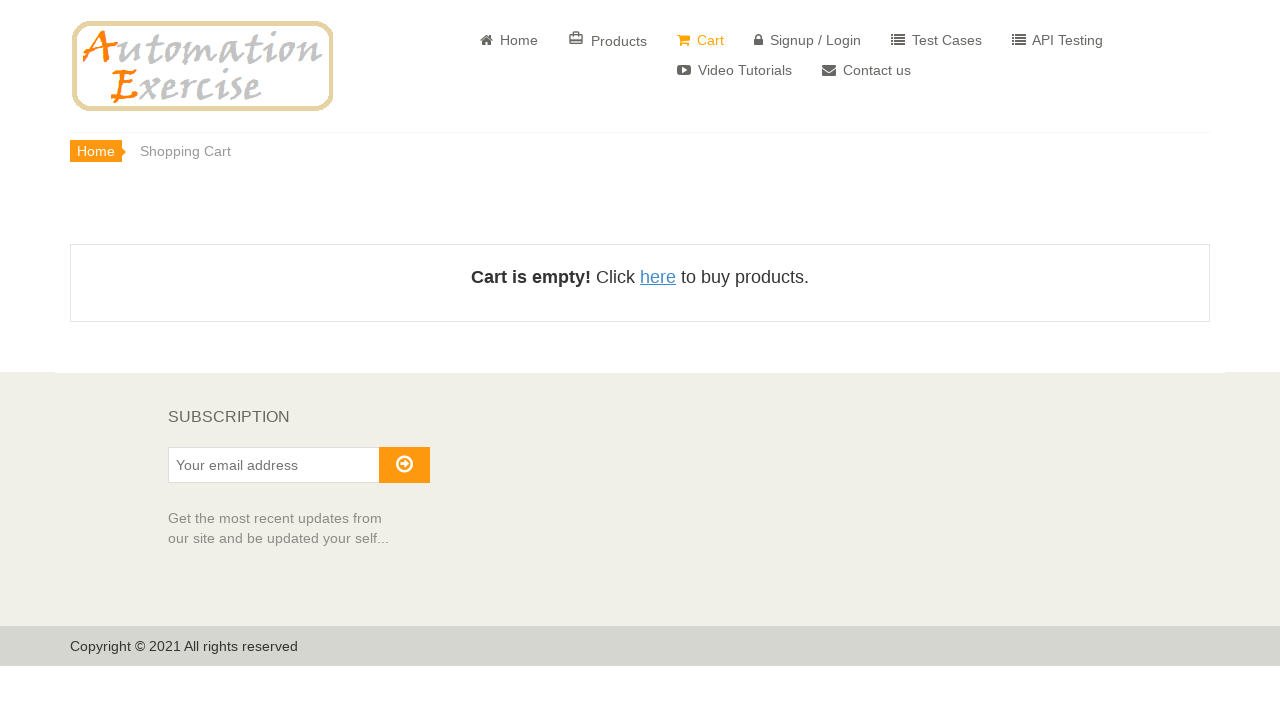

Entered email address 'randomuser7842@example.com' in subscription field on input#susbscribe_email
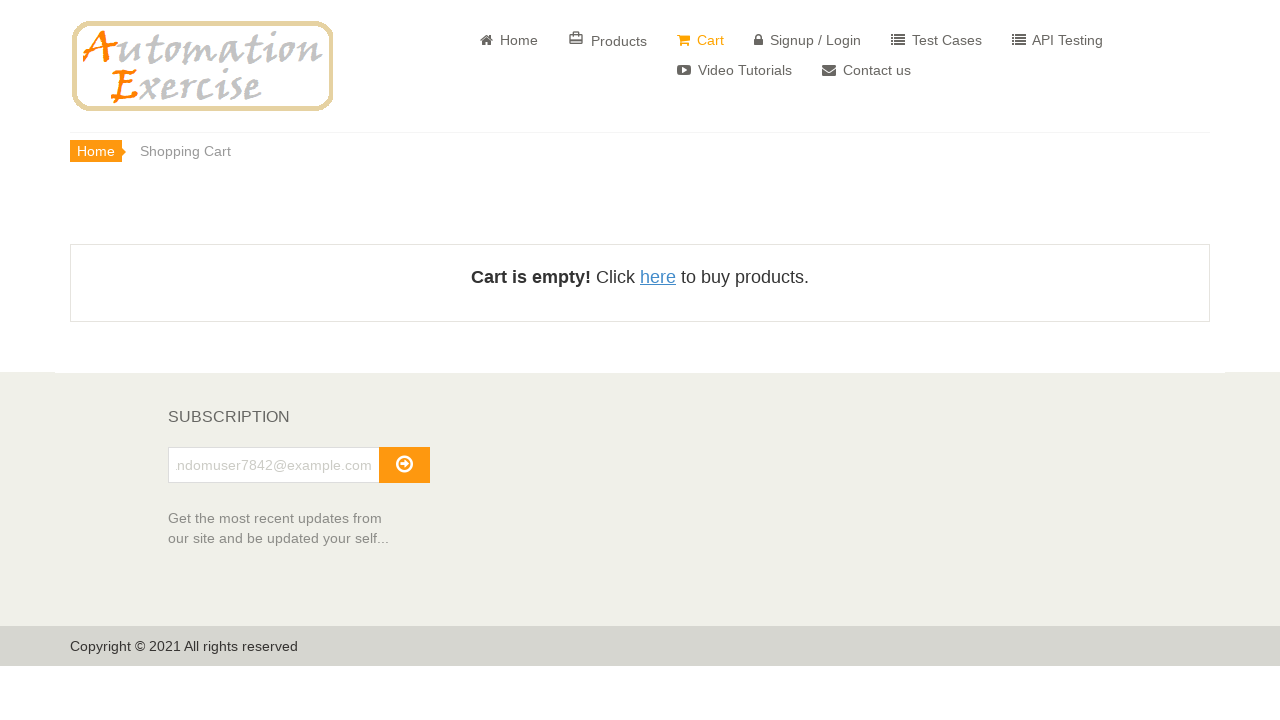

Clicked subscribe button at (404, 465) on button#subscribe
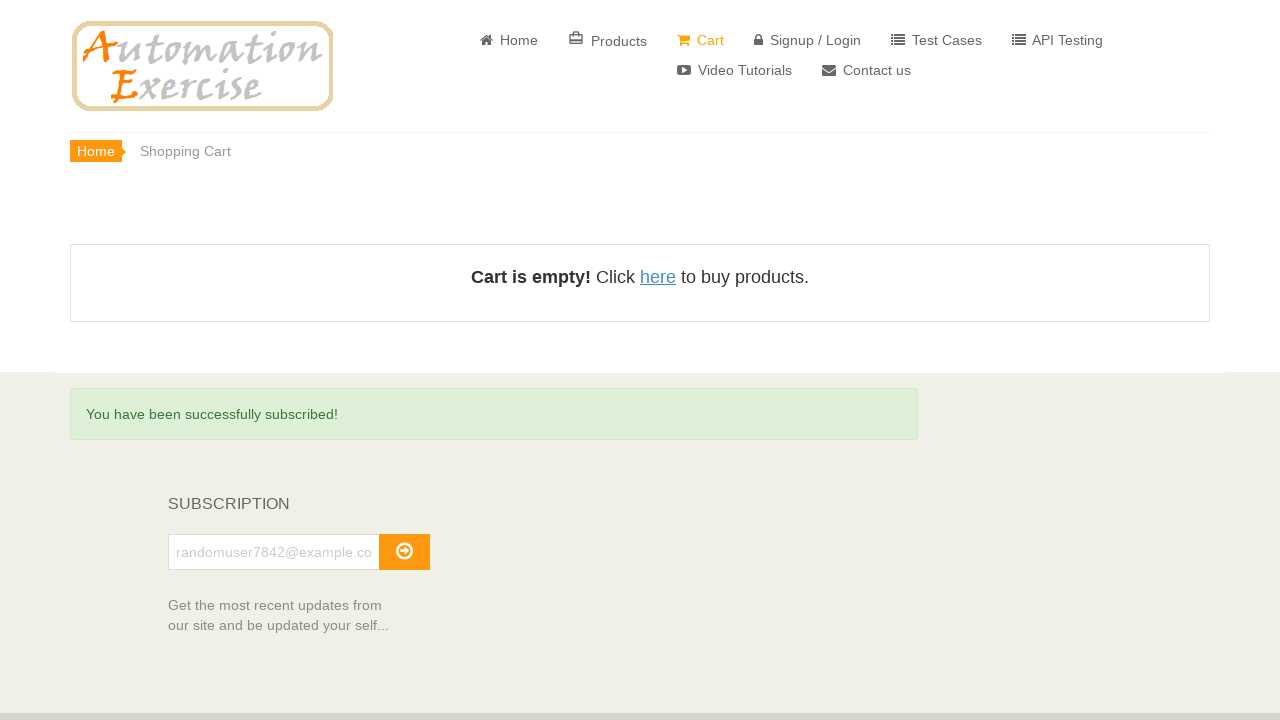

Verified success message 'You have been successfully subscribed!' is displayed
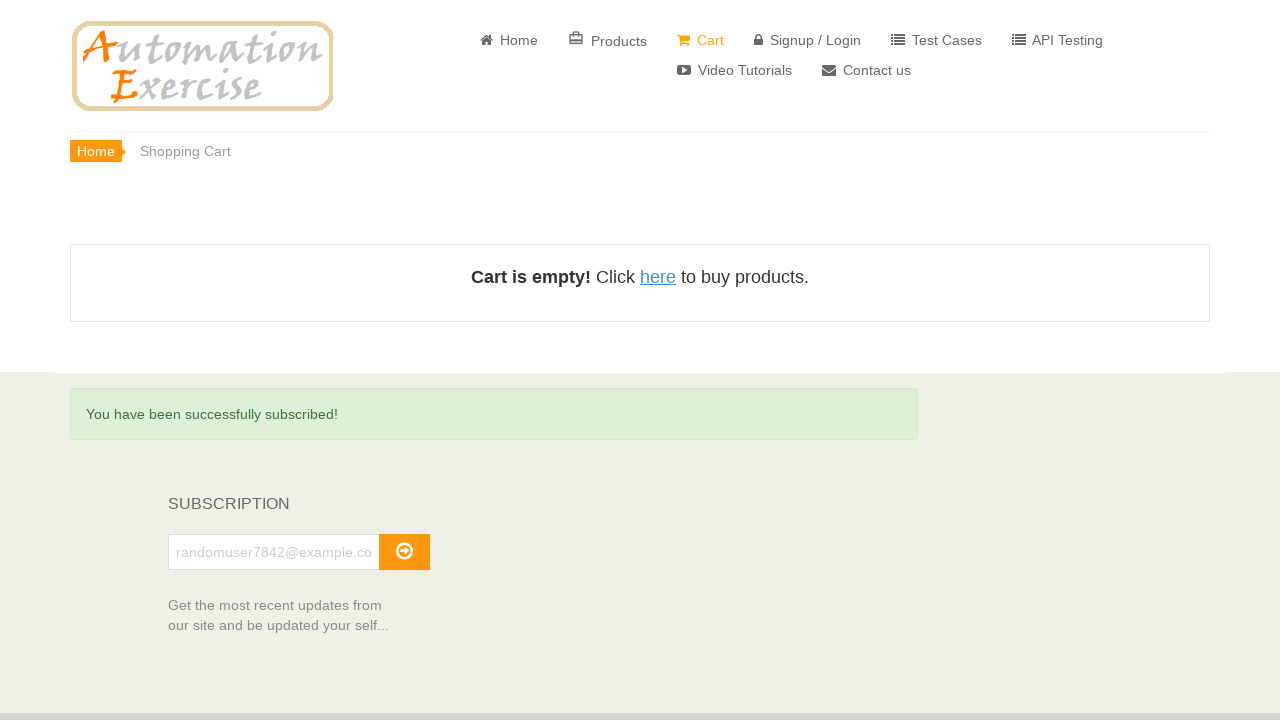

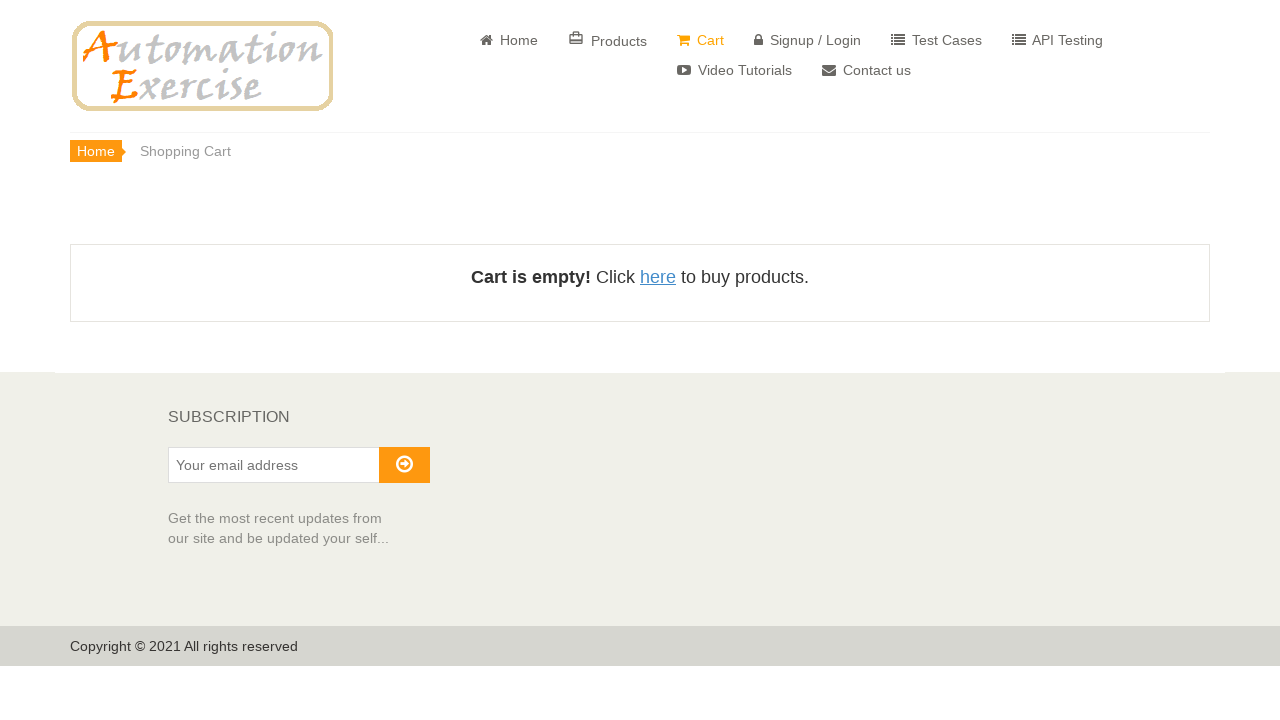